Navigates to an e-commerce site and adds specific products (Cucumber, Brocolli, Beetroot) to cart by finding them in the product list and clicking their add to cart buttons

Starting URL: https://rahulshettyacademy.com/seleniumPractise/

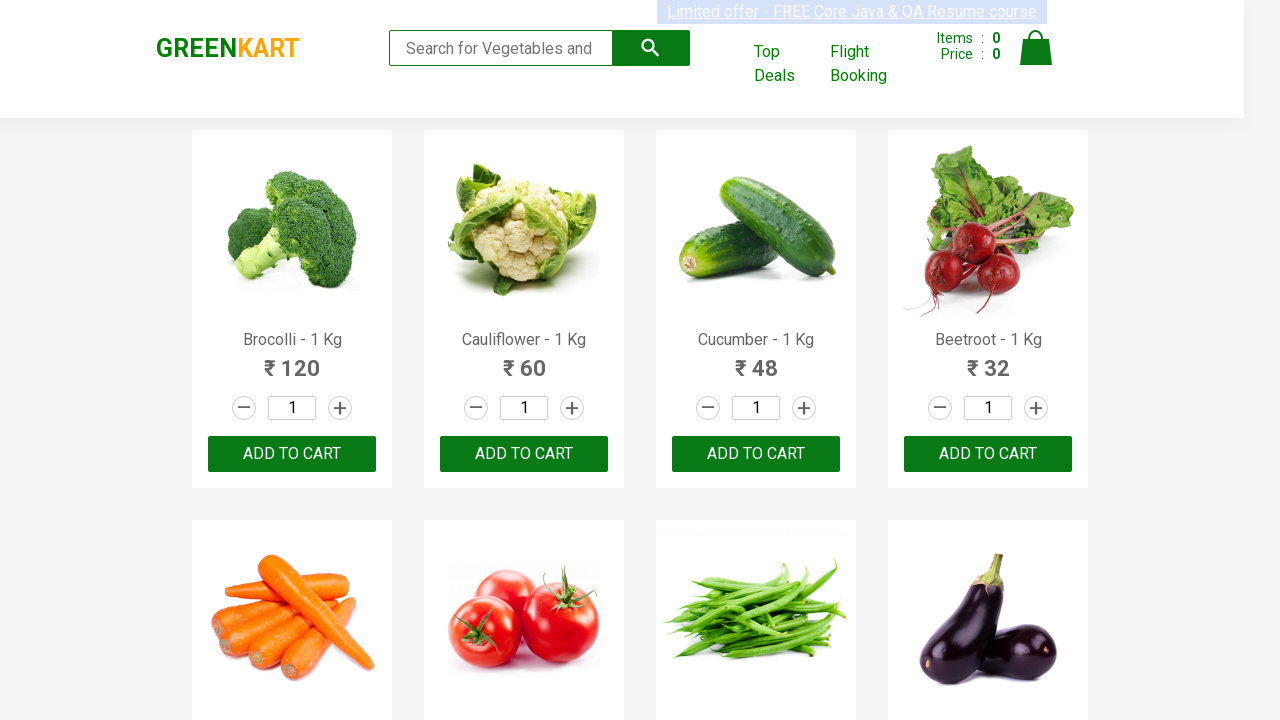

Waited for product names to load on e-commerce site
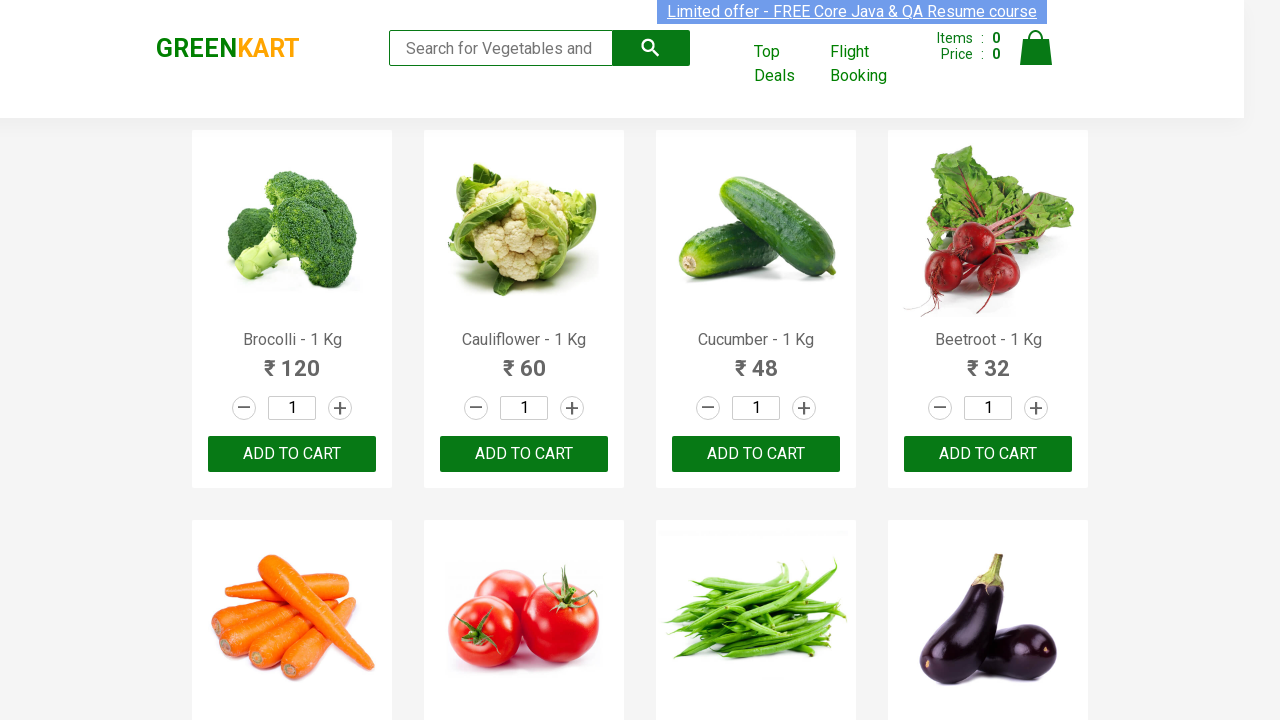

Defined items to add to cart: Cucumber, Brocolli, Beetroot
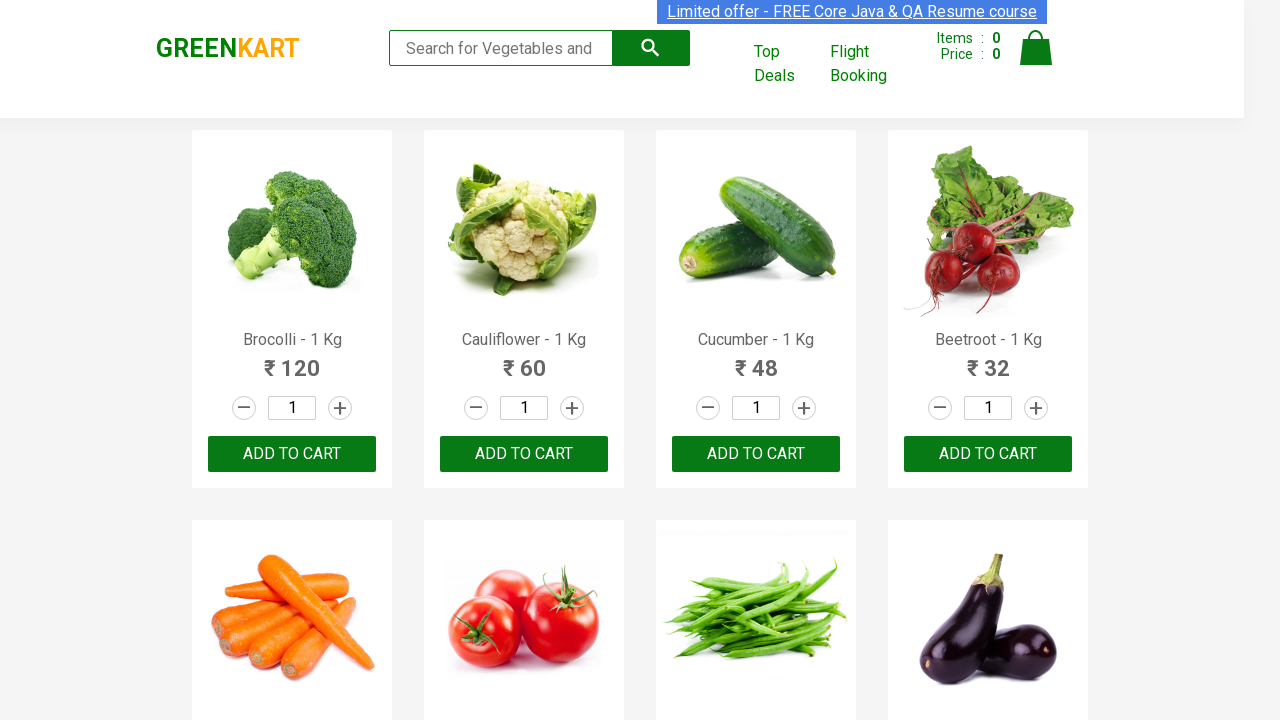

Retrieved all product name elements from the page
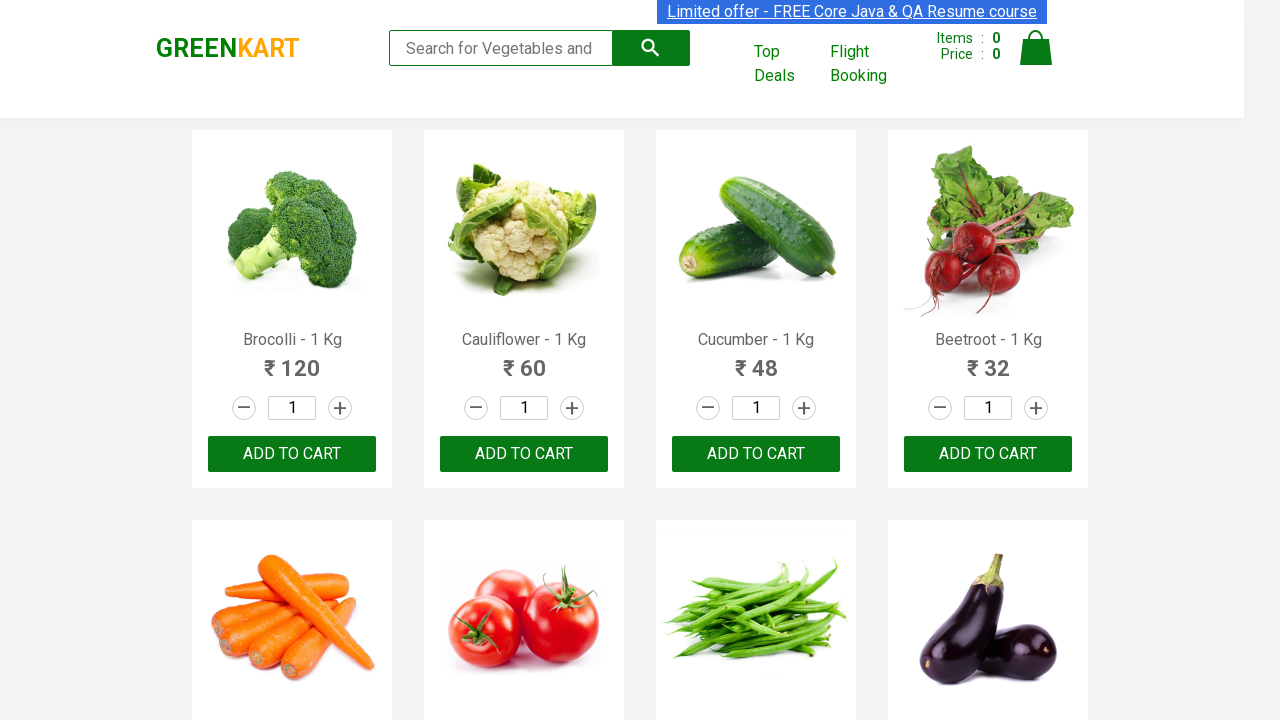

Retrieved all add to cart buttons from the page
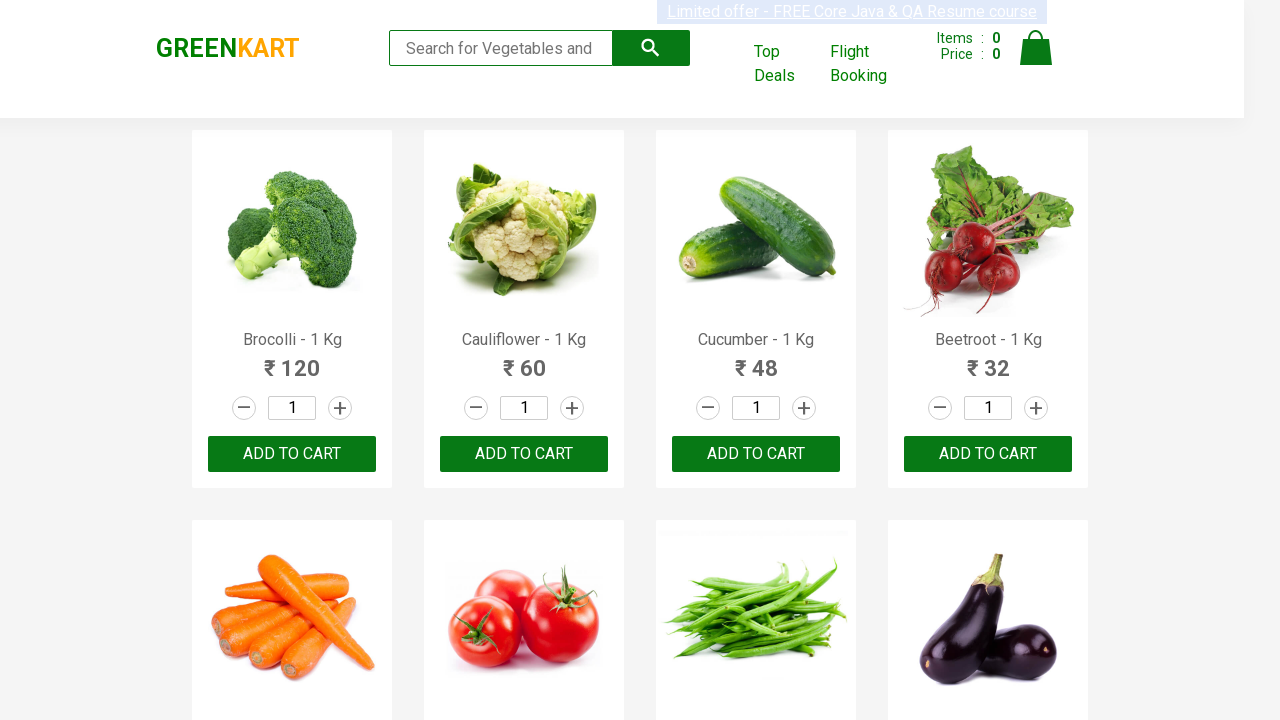

Clicked add to cart button for Brocolli at (292, 454) on xpath=//div[@class='product-action']/button >> nth=0
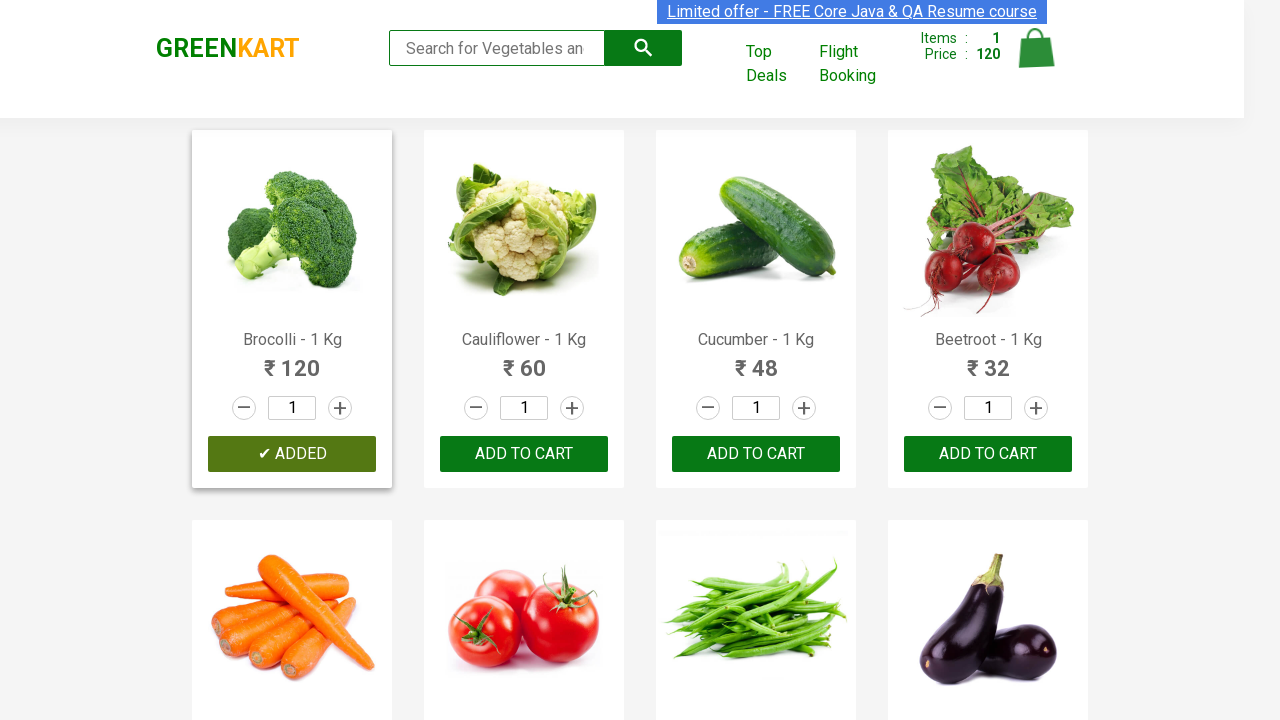

Clicked add to cart button for Cucumber at (756, 454) on xpath=//div[@class='product-action']/button >> nth=2
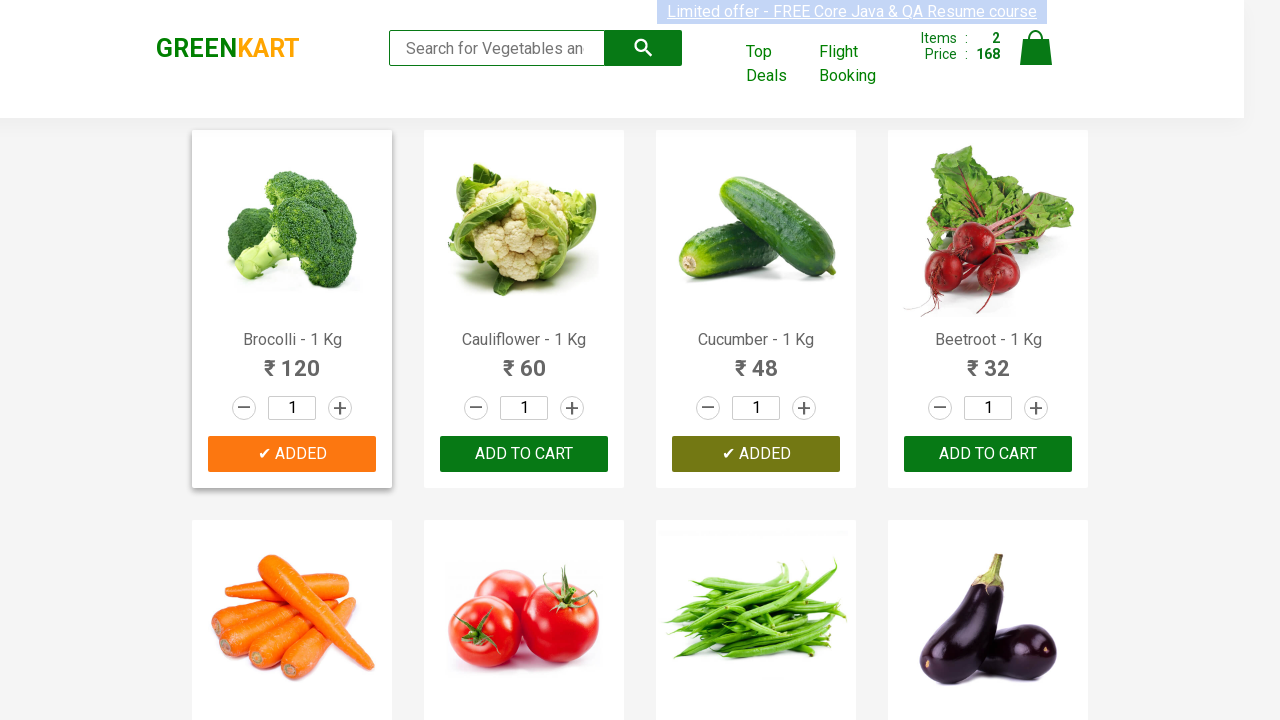

Clicked add to cart button for Beetroot at (988, 454) on xpath=//div[@class='product-action']/button >> nth=3
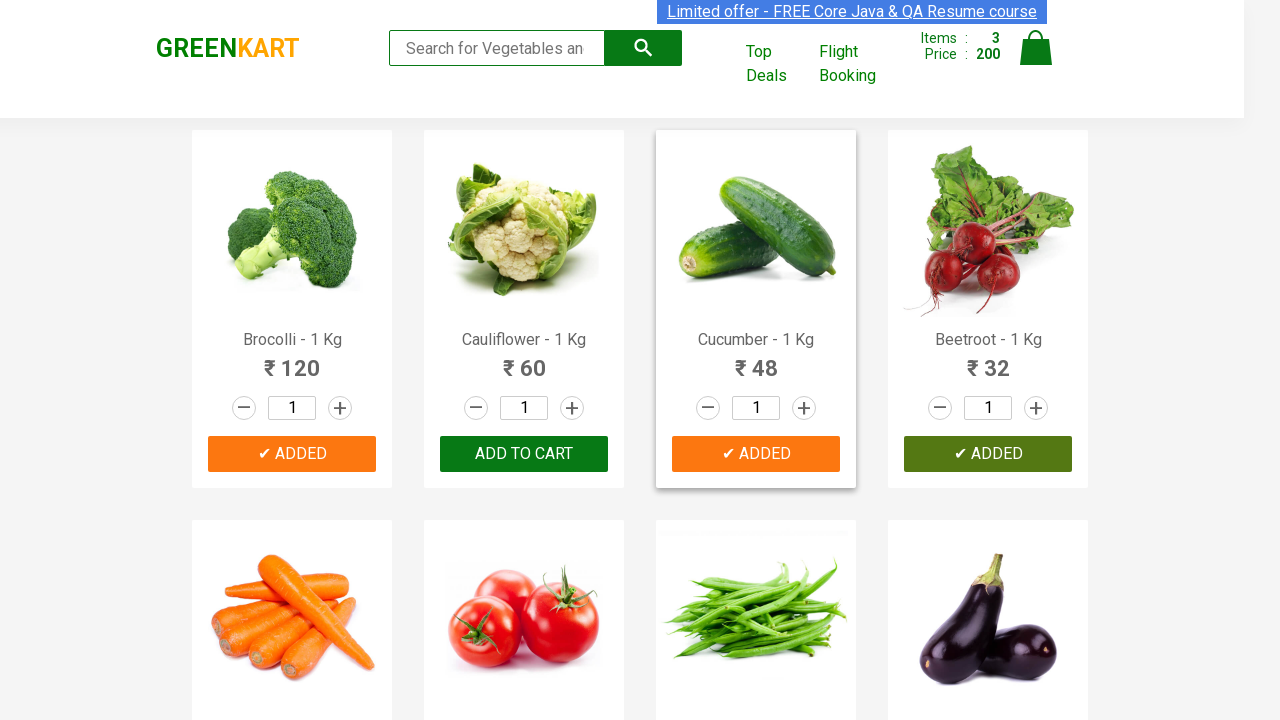

All 3 required items have been added to cart
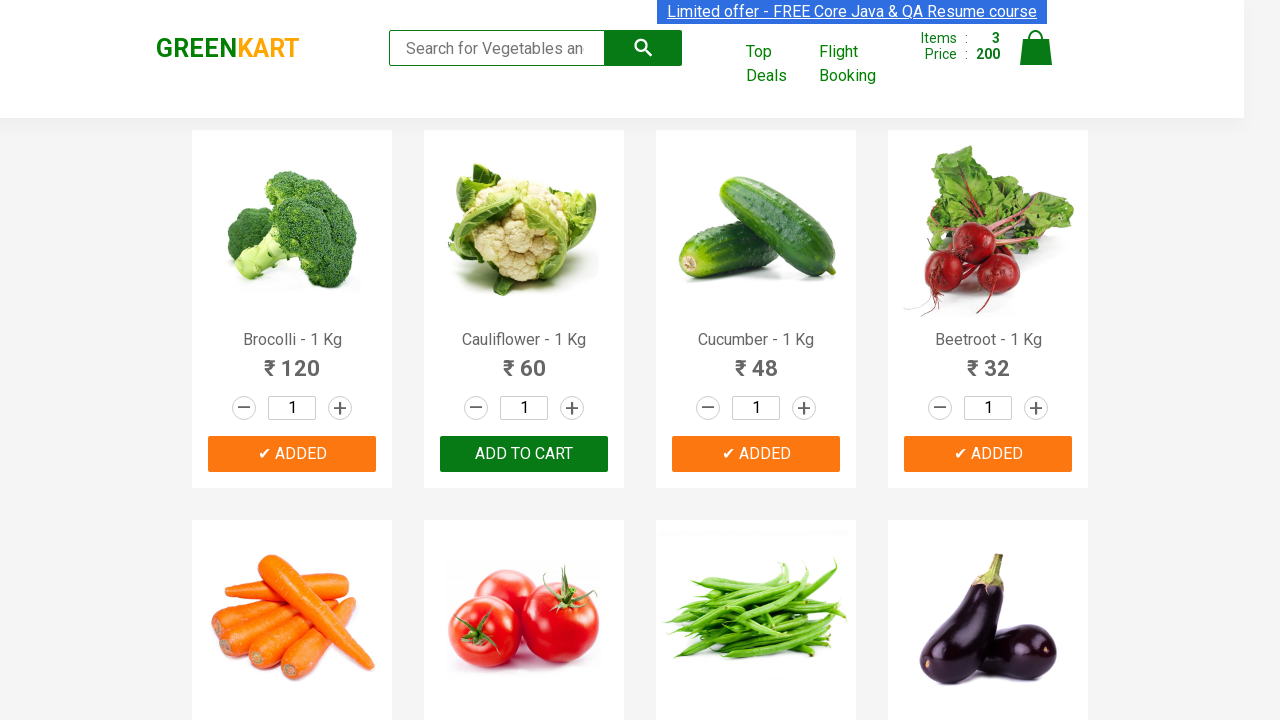

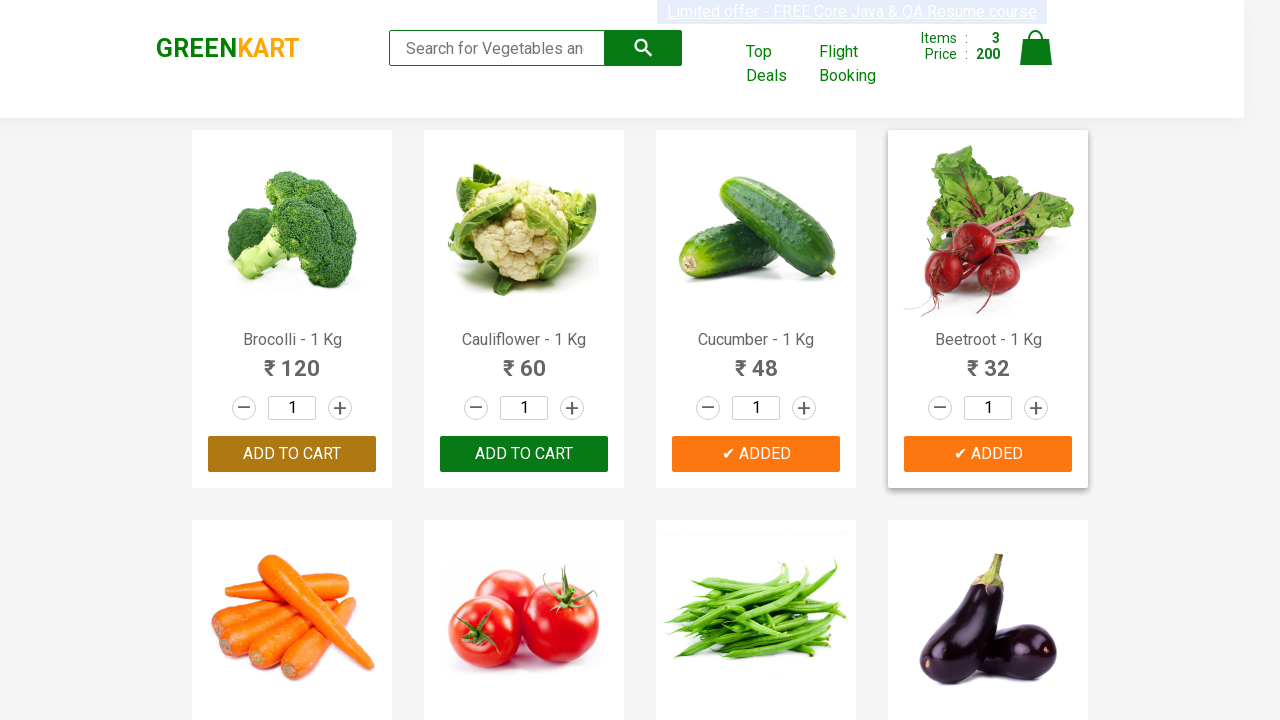